Opens NDTV website and verifies the page title matches the expected value "Get Latest News, India News, Breaking News, Today's News - NDTV.com"

Starting URL: https://www.ndtv.com

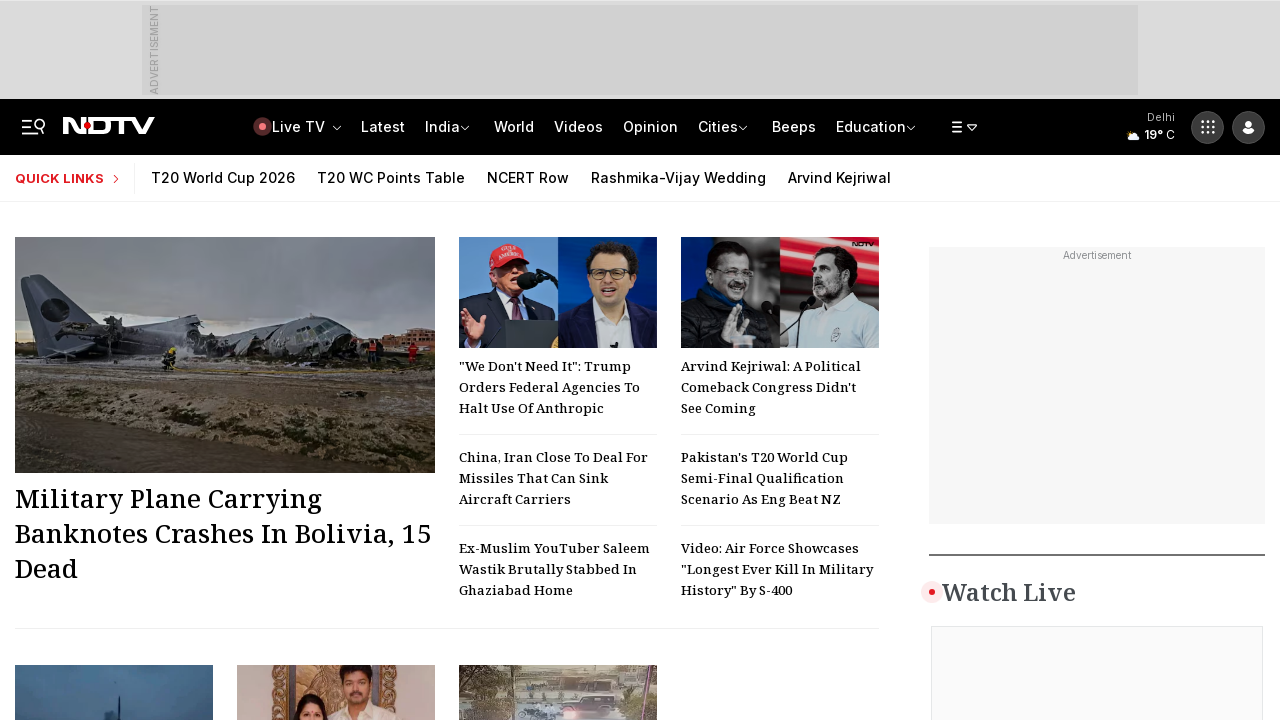

Waited for page to load with domcontentloaded state
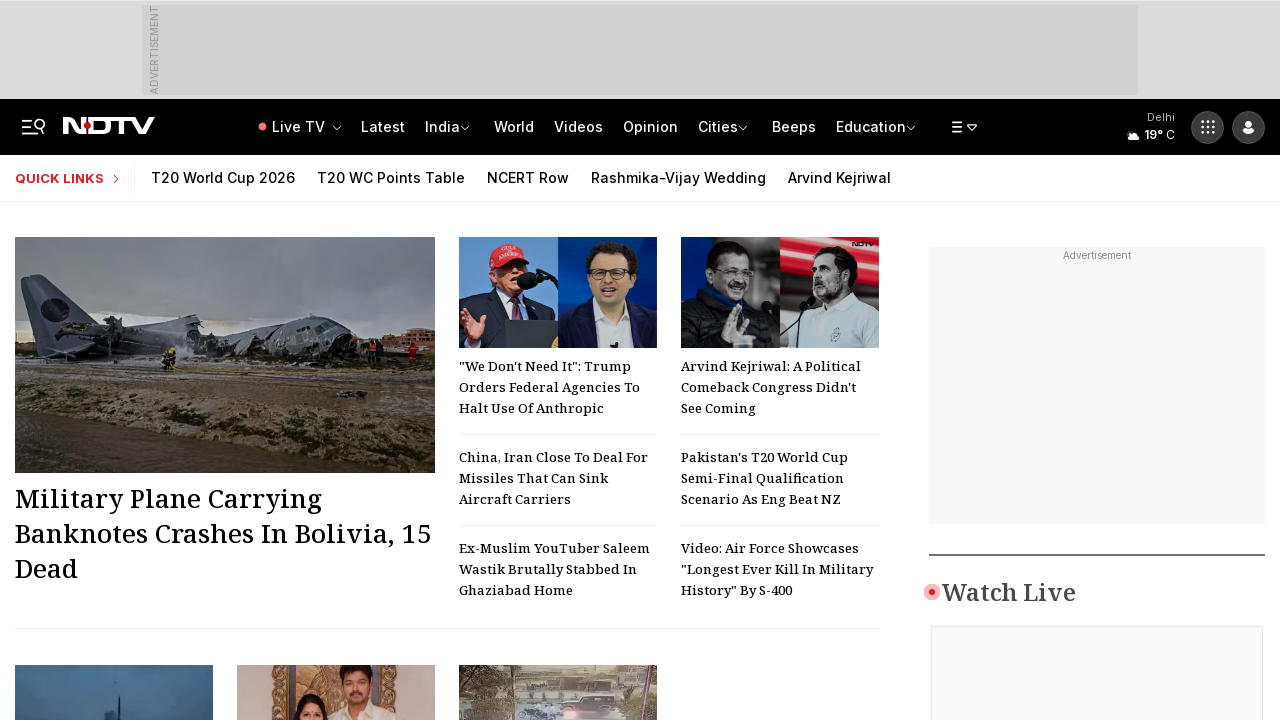

Retrieved page title: Get Latest News, India News, Breaking News, Today's News - NDTV.com
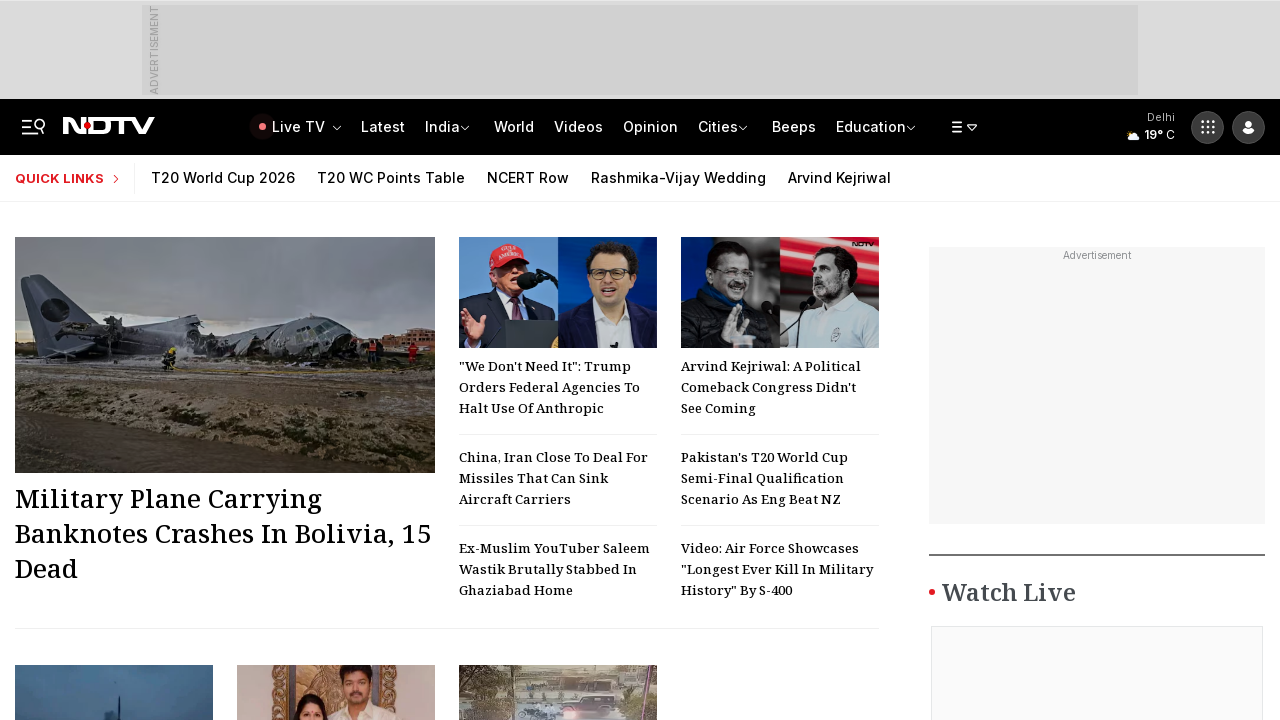

Verified page title matches expected value 'Get Latest News, India News, Breaking News, Today's News - NDTV.com'
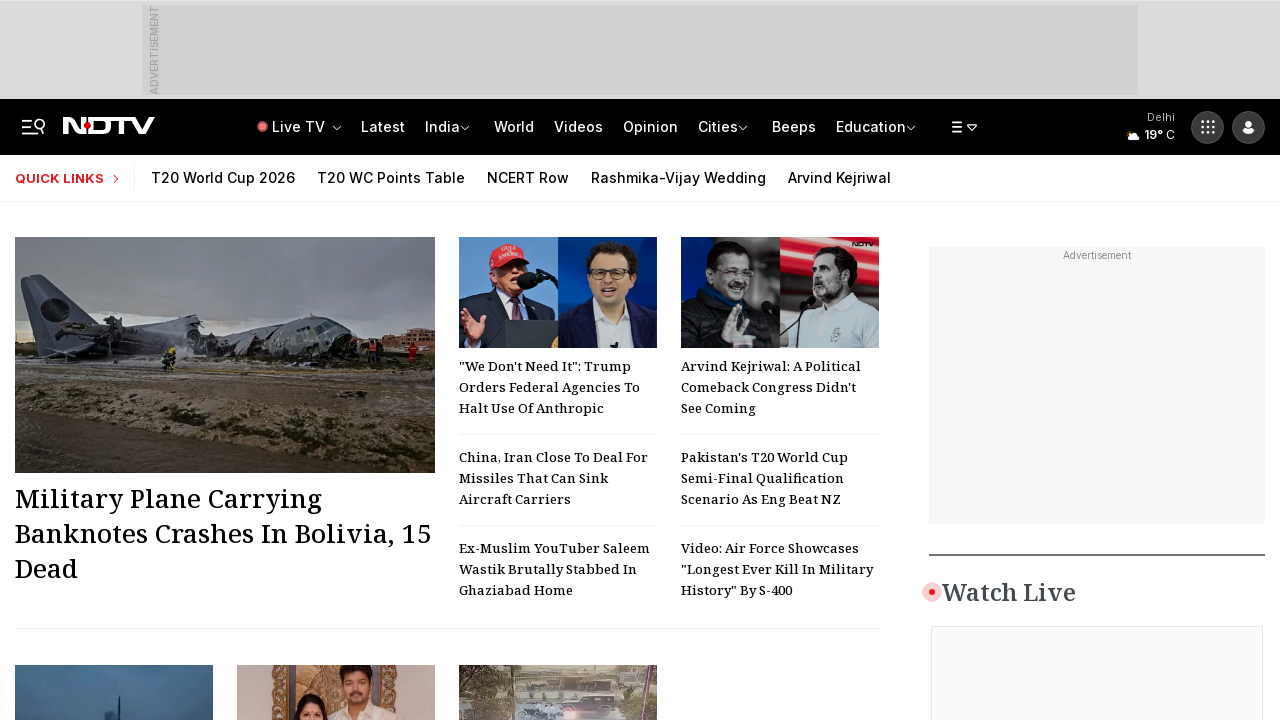

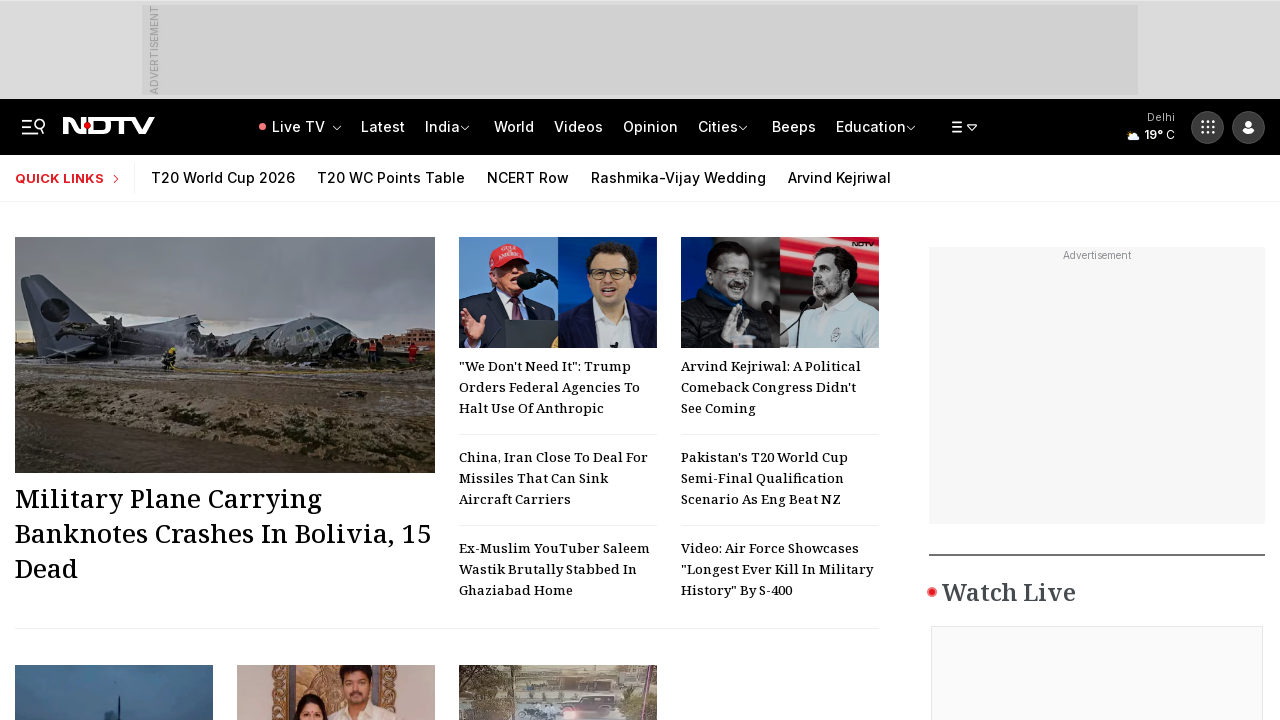